Navigates through a UI demo application to trigger a notification popup by clicking through Popups and Notifications sections

Starting URL: https://demoapps.qspiders.com/ui/table?scenario=1

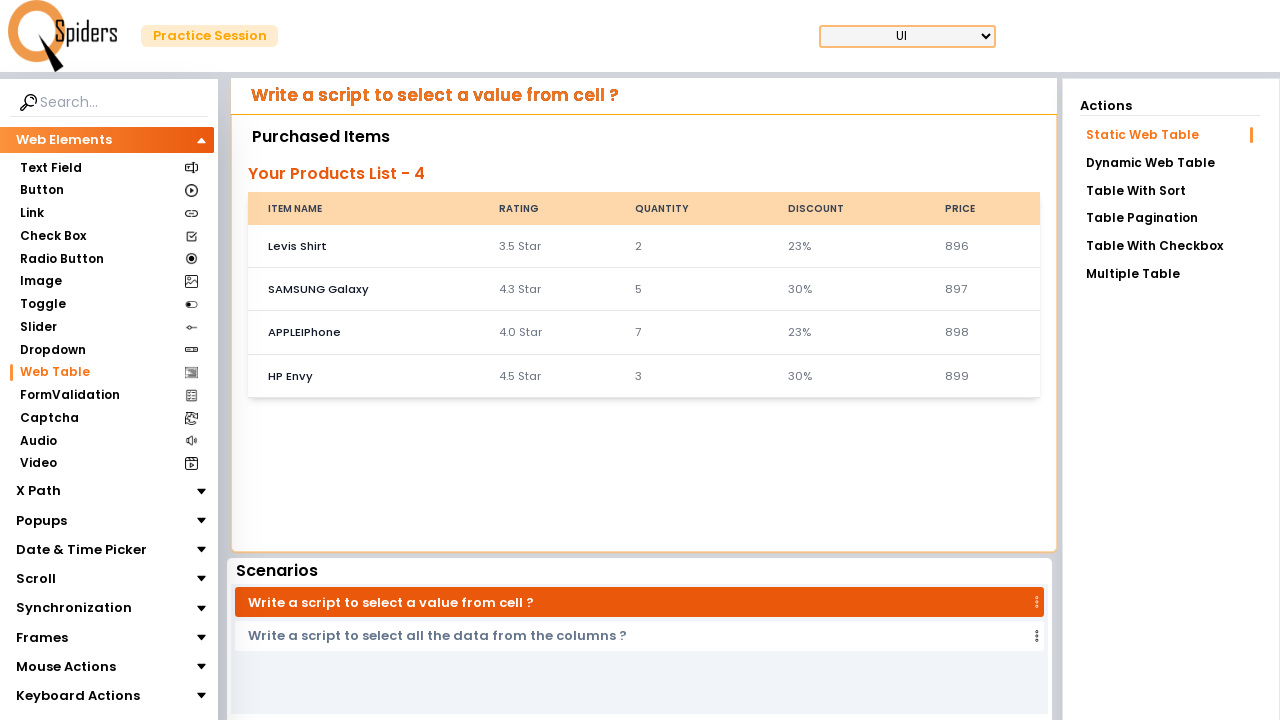

Clicked on Popups section at (42, 520) on xpath=//section[text()='Popups']
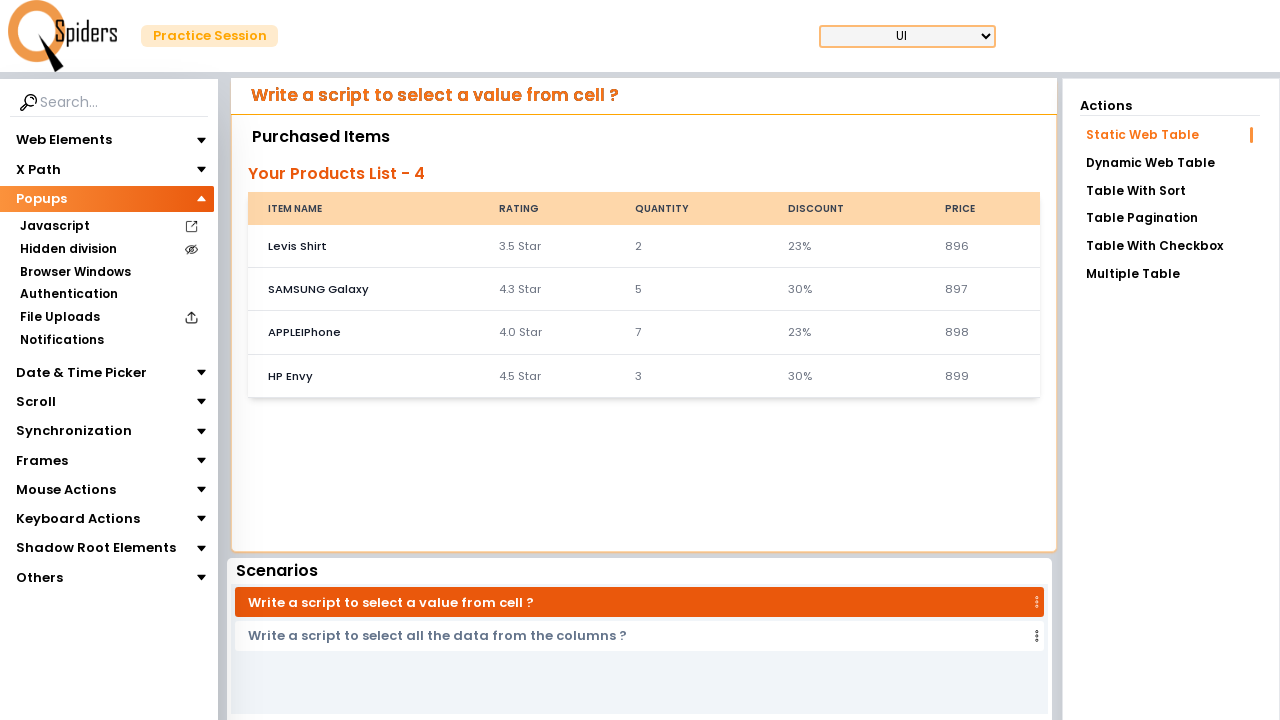

Clicked on Notifications subsection at (62, 340) on xpath=//section[text()='Notifications']
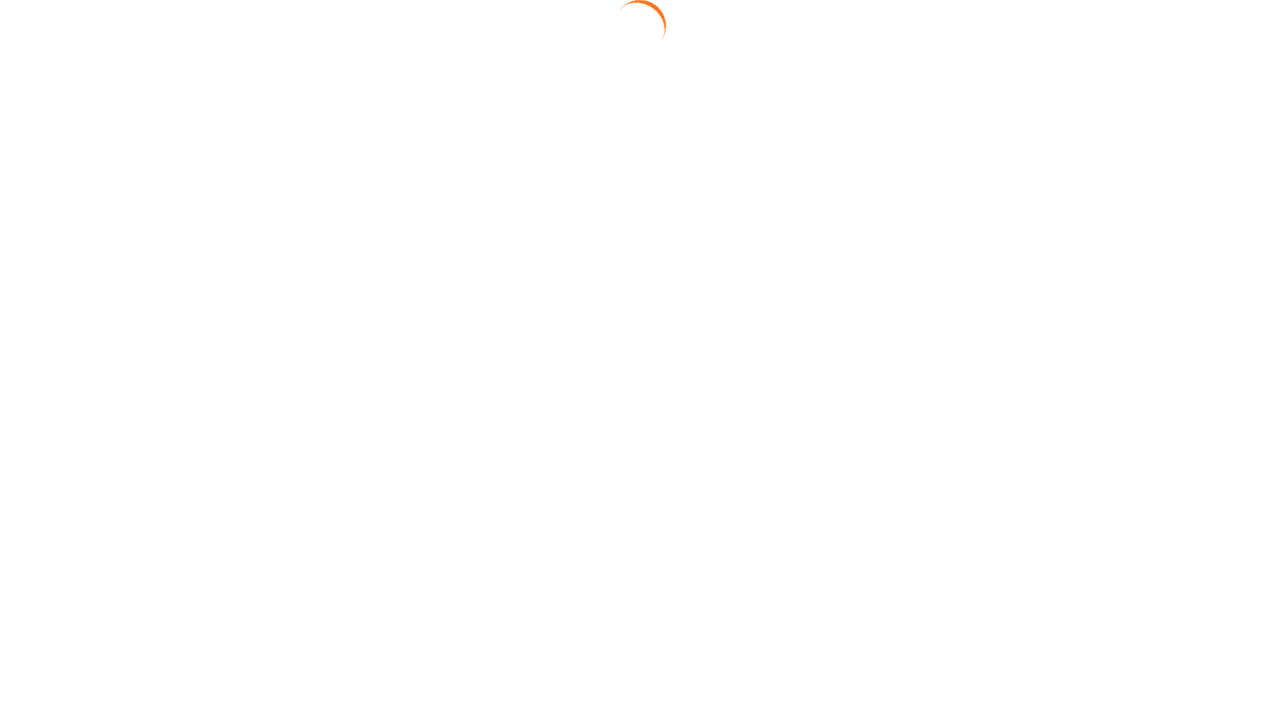

Clicked Notification button to trigger notification popup at (644, 276) on xpath=//button[text()='Notification']
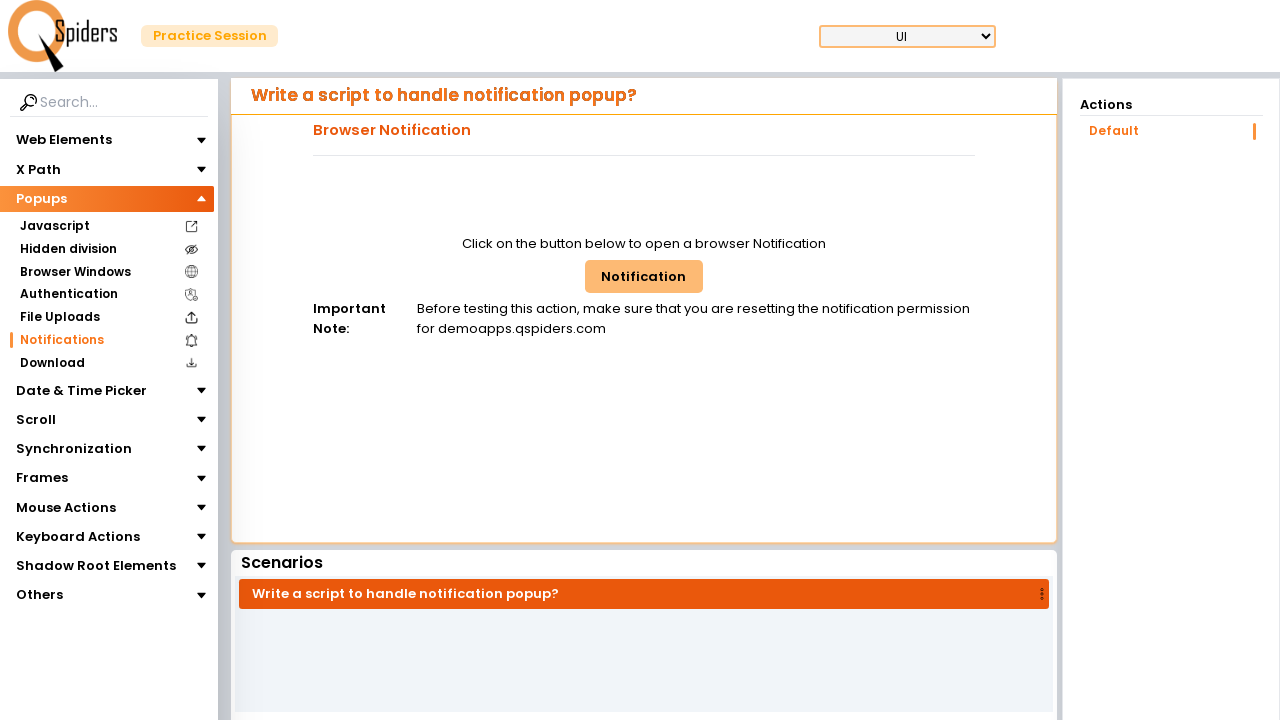

Waited for notification to appear
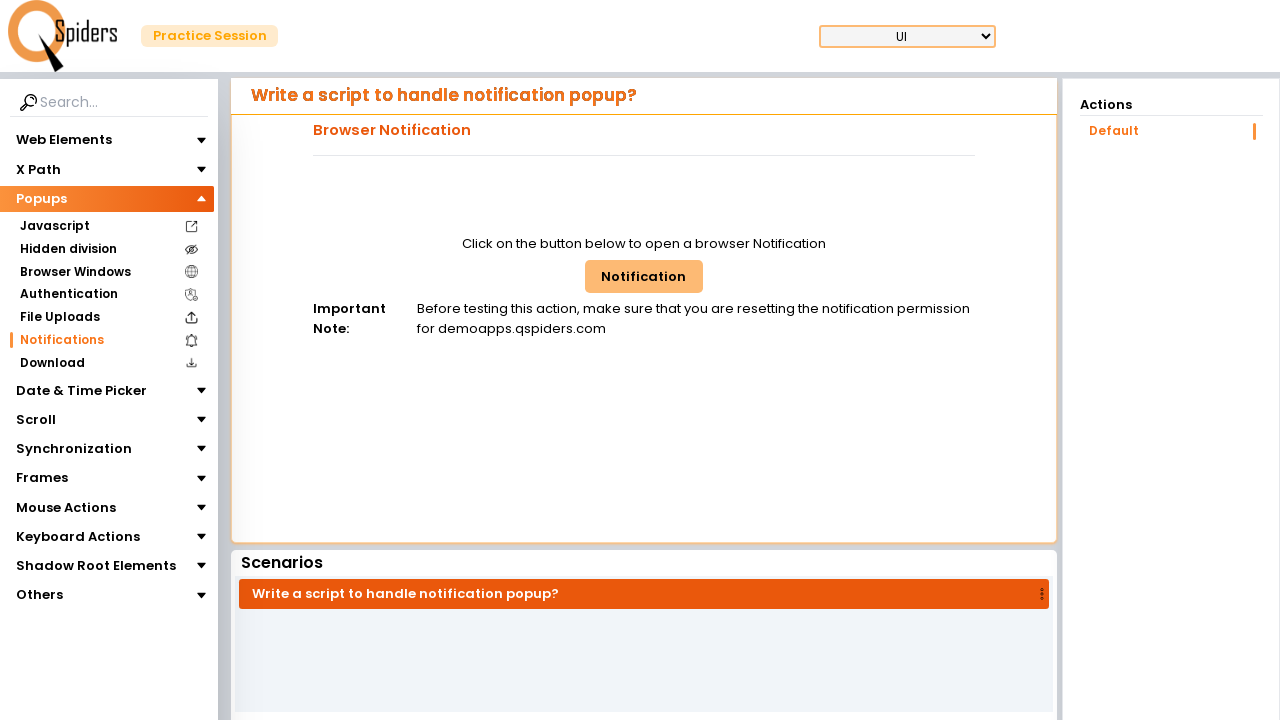

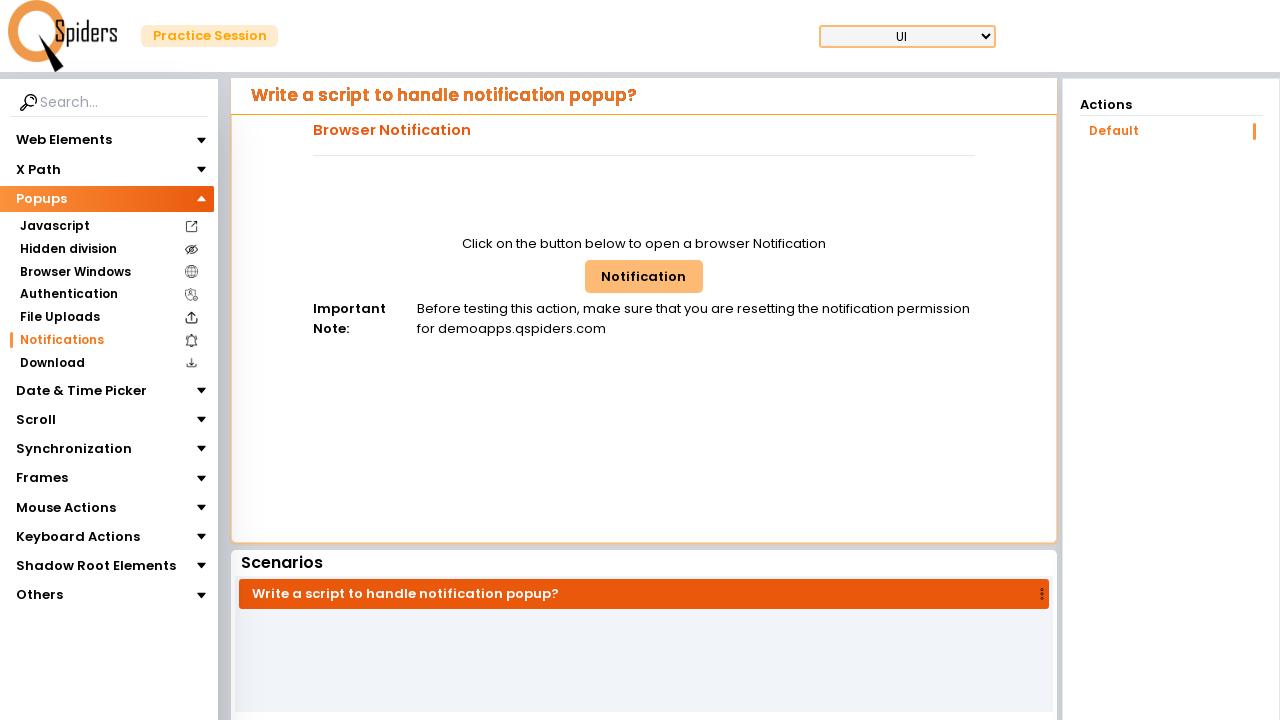